Tests displaying active items by clicking the Active filter link

Starting URL: https://demo.playwright.dev/todomvc

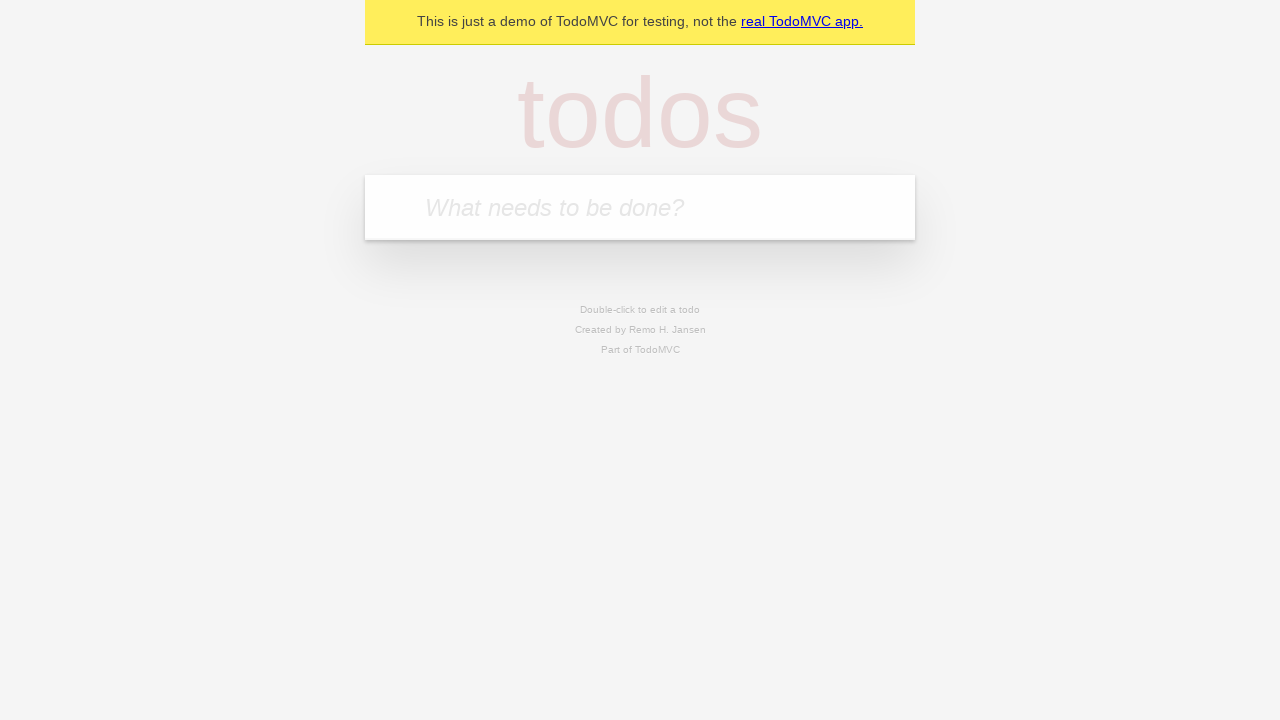

Filled todo input with 'buy some cheese' on internal:attr=[placeholder="What needs to be done?"i]
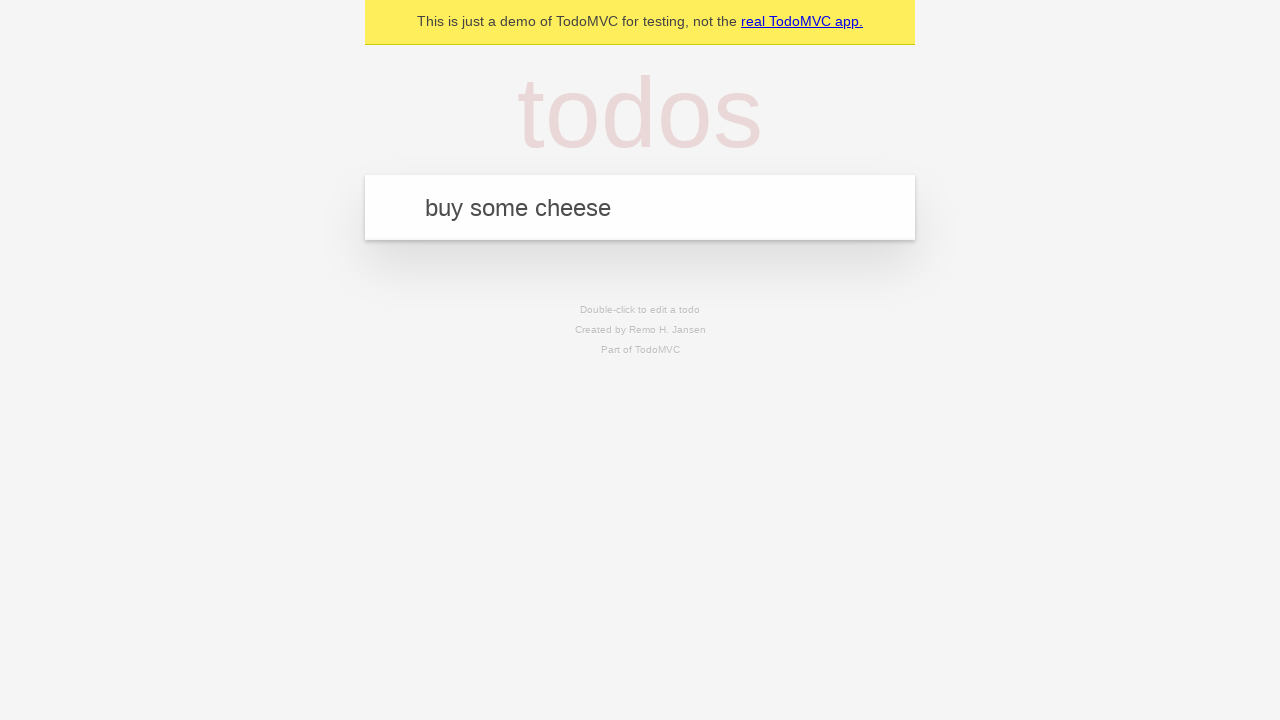

Pressed Enter to create first todo on internal:attr=[placeholder="What needs to be done?"i]
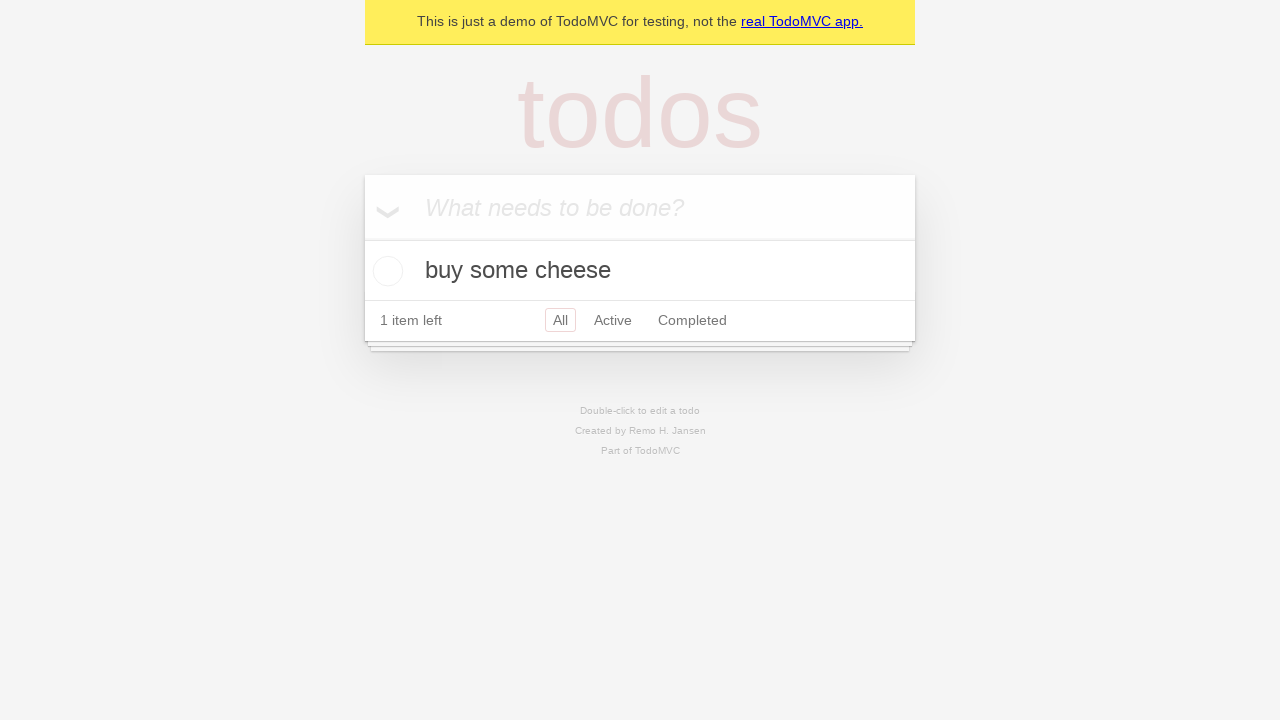

Filled todo input with 'feed the cat' on internal:attr=[placeholder="What needs to be done?"i]
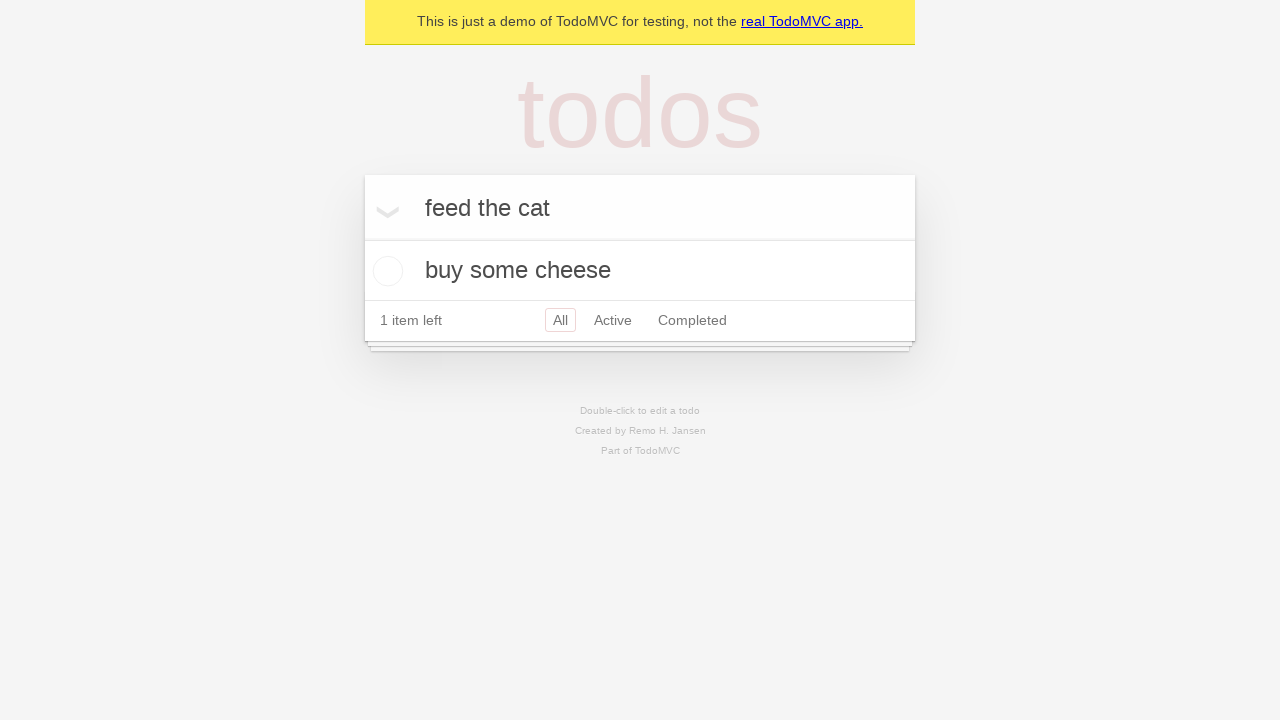

Pressed Enter to create second todo on internal:attr=[placeholder="What needs to be done?"i]
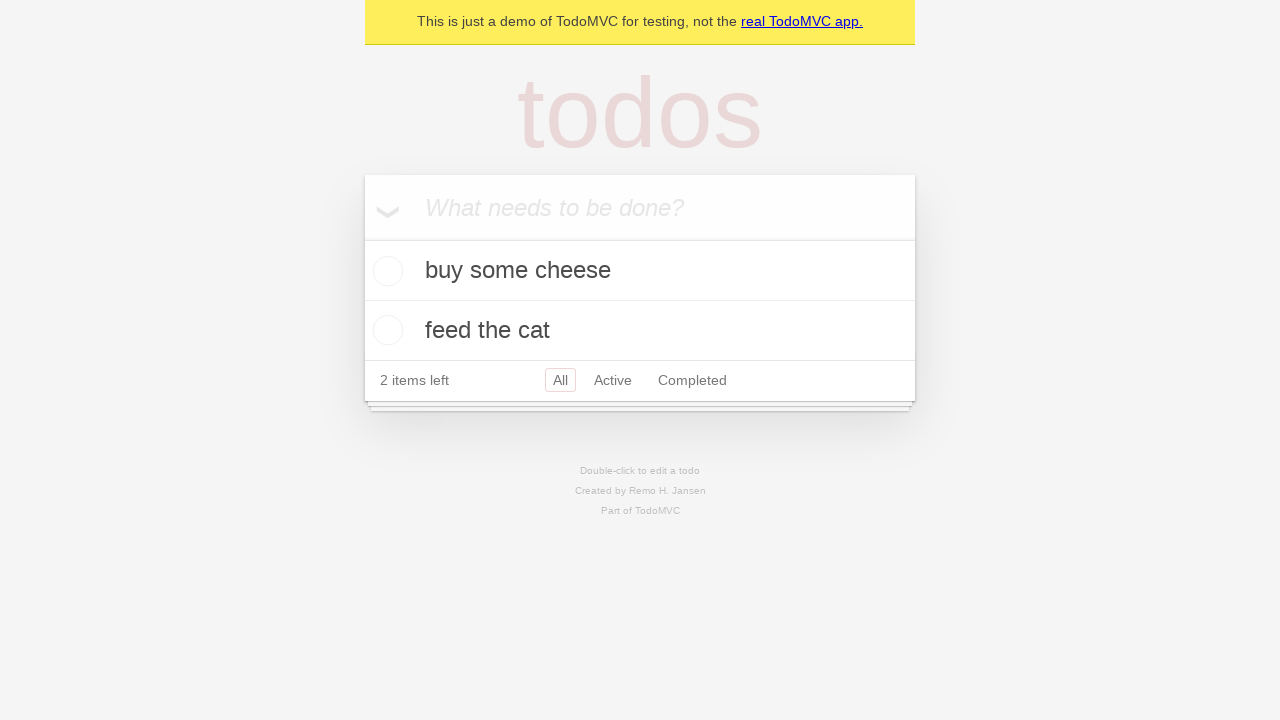

Filled todo input with 'book a doctors appointment' on internal:attr=[placeholder="What needs to be done?"i]
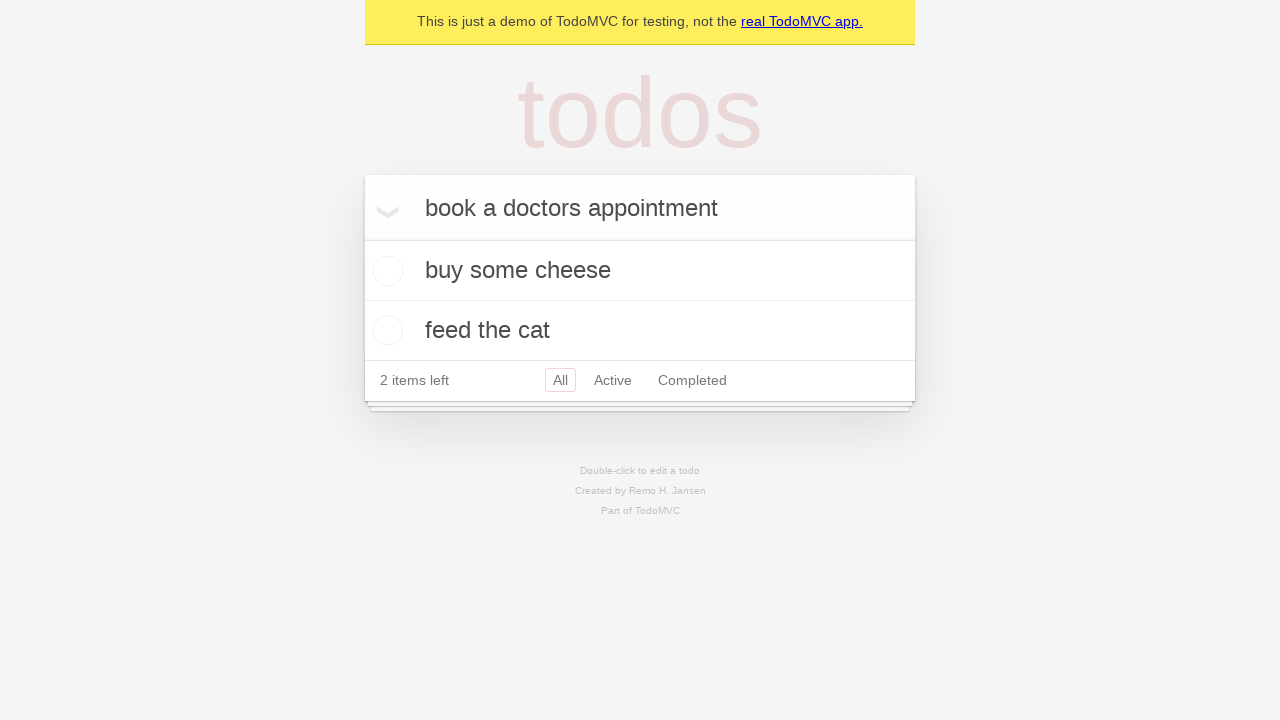

Pressed Enter to create third todo on internal:attr=[placeholder="What needs to be done?"i]
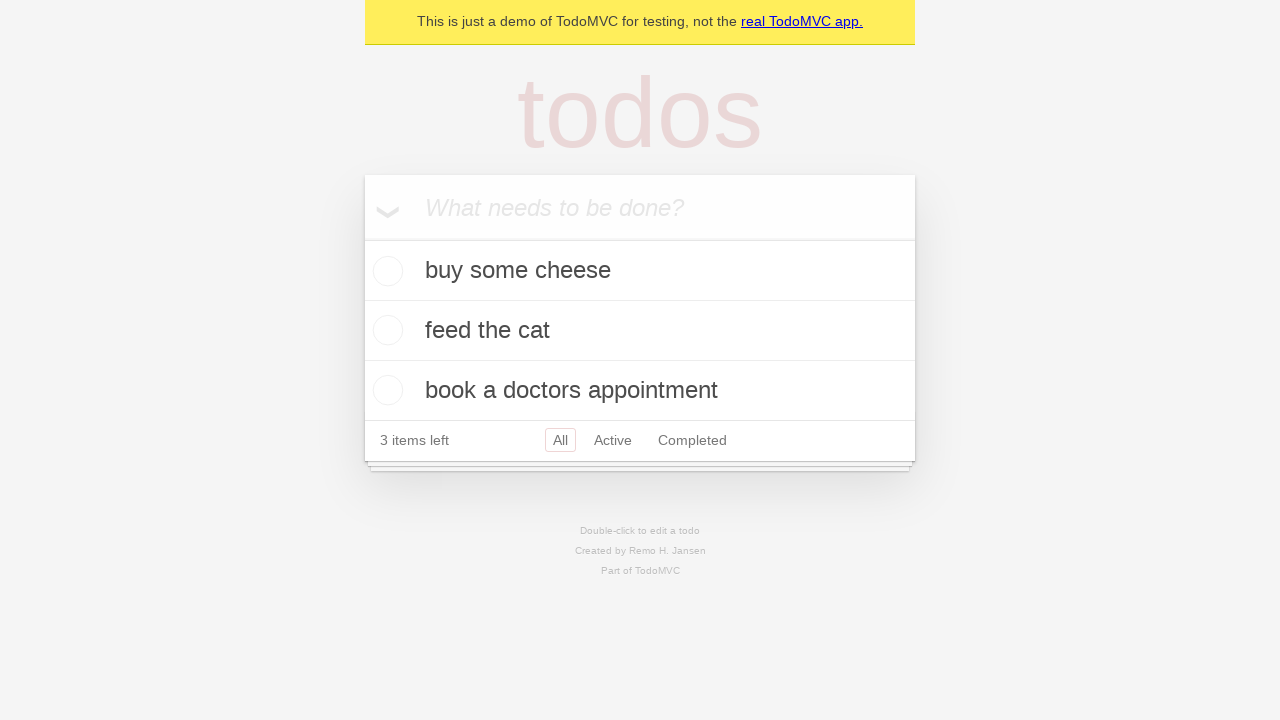

Checked the second todo item (feed the cat) at (385, 330) on internal:testid=[data-testid="todo-item"s] >> nth=1 >> internal:role=checkbox
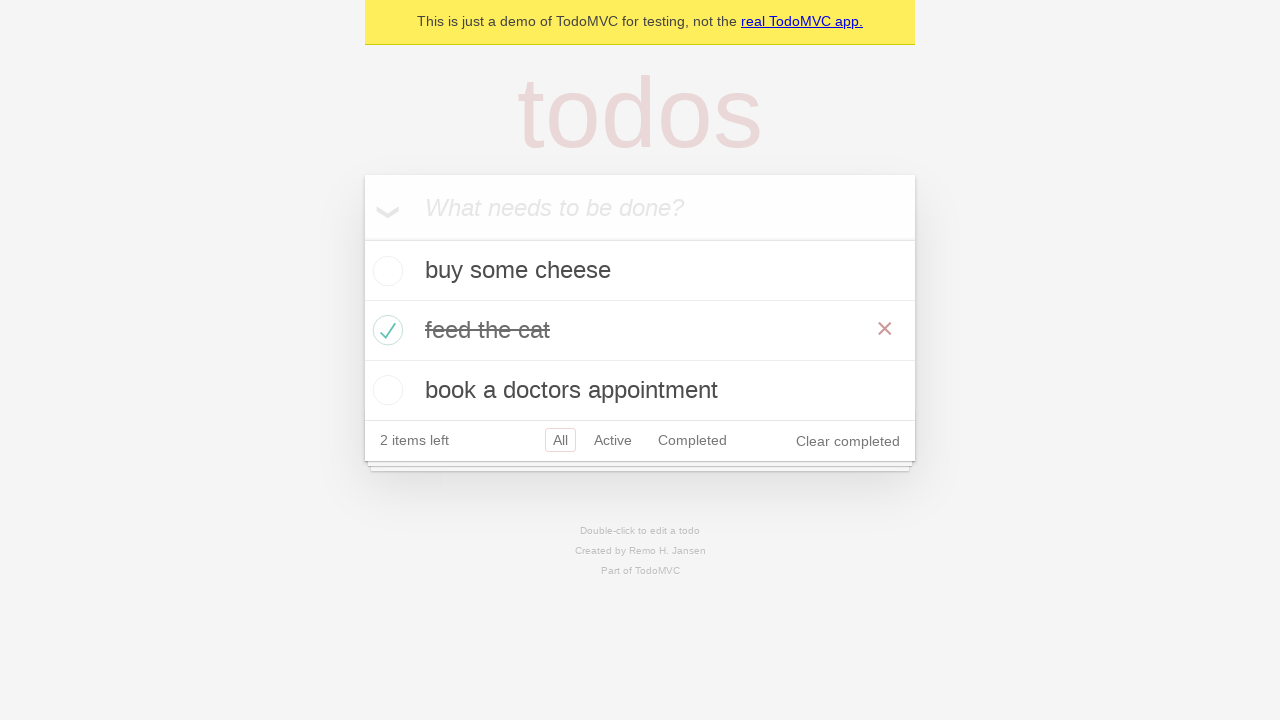

Clicked Active filter link to display only active items at (613, 440) on internal:role=link[name="Active"i]
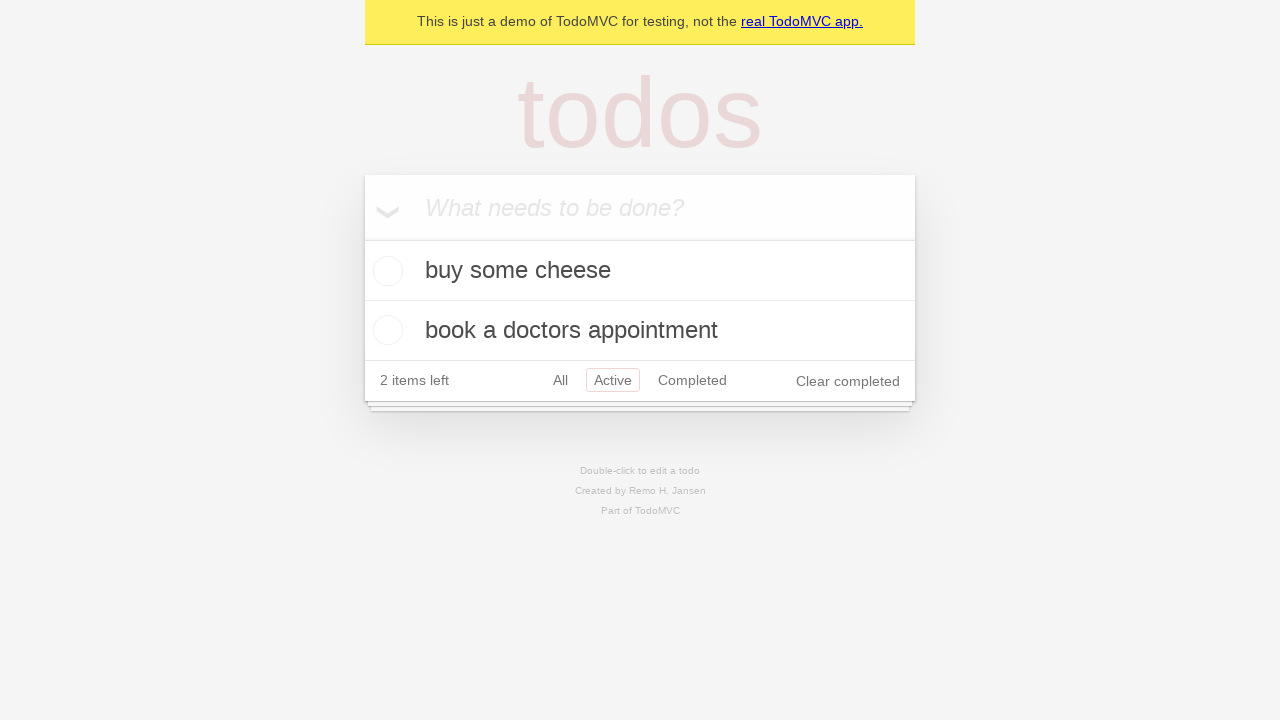

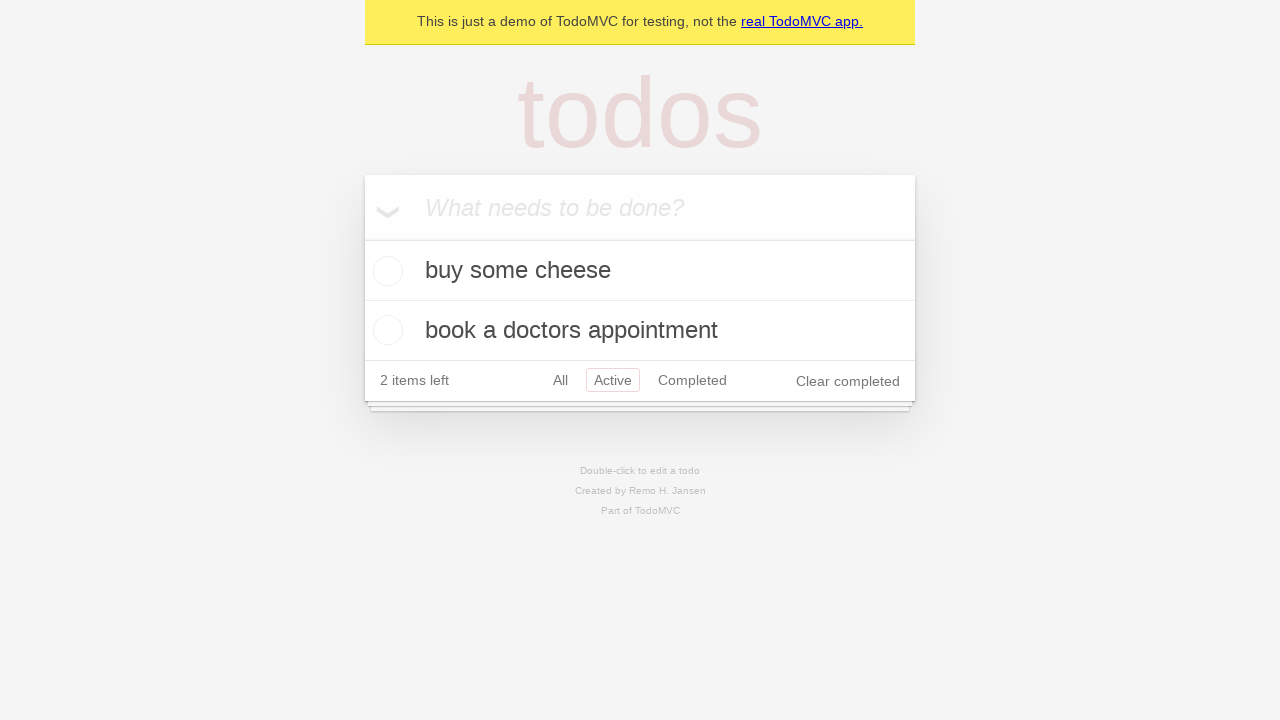